Tests a rating widget by clicking on each star rating (1-5 stars) and verifying the corresponding message appears

Starting URL: https://qaplayground.dev/apps/rating/

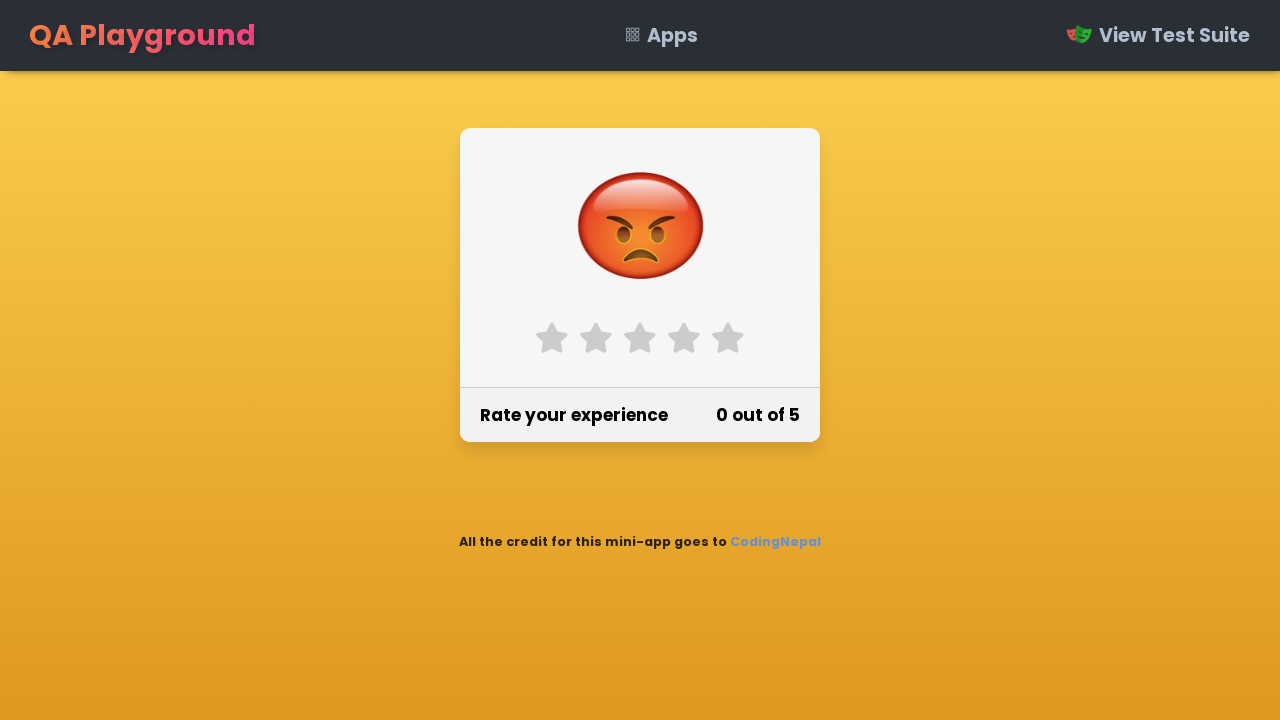

Navigated to rating widget application
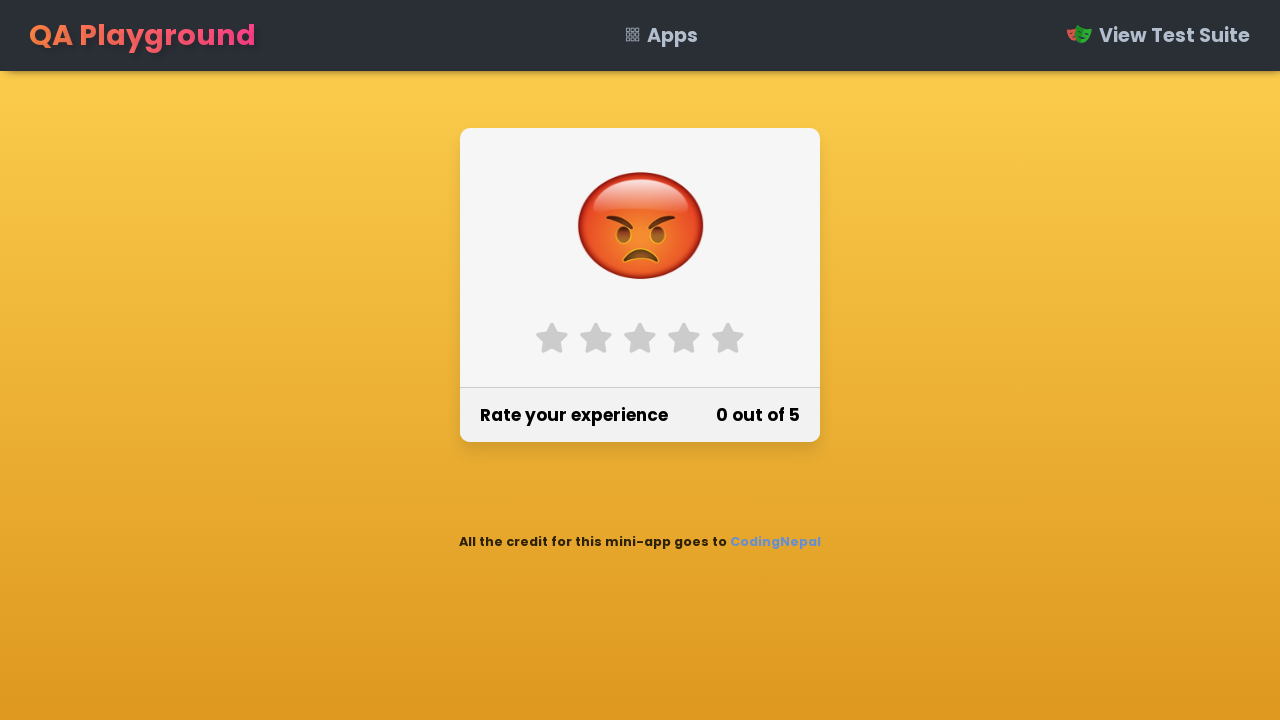

Clicked on 1-star rating at (552, 338) on label.star-1
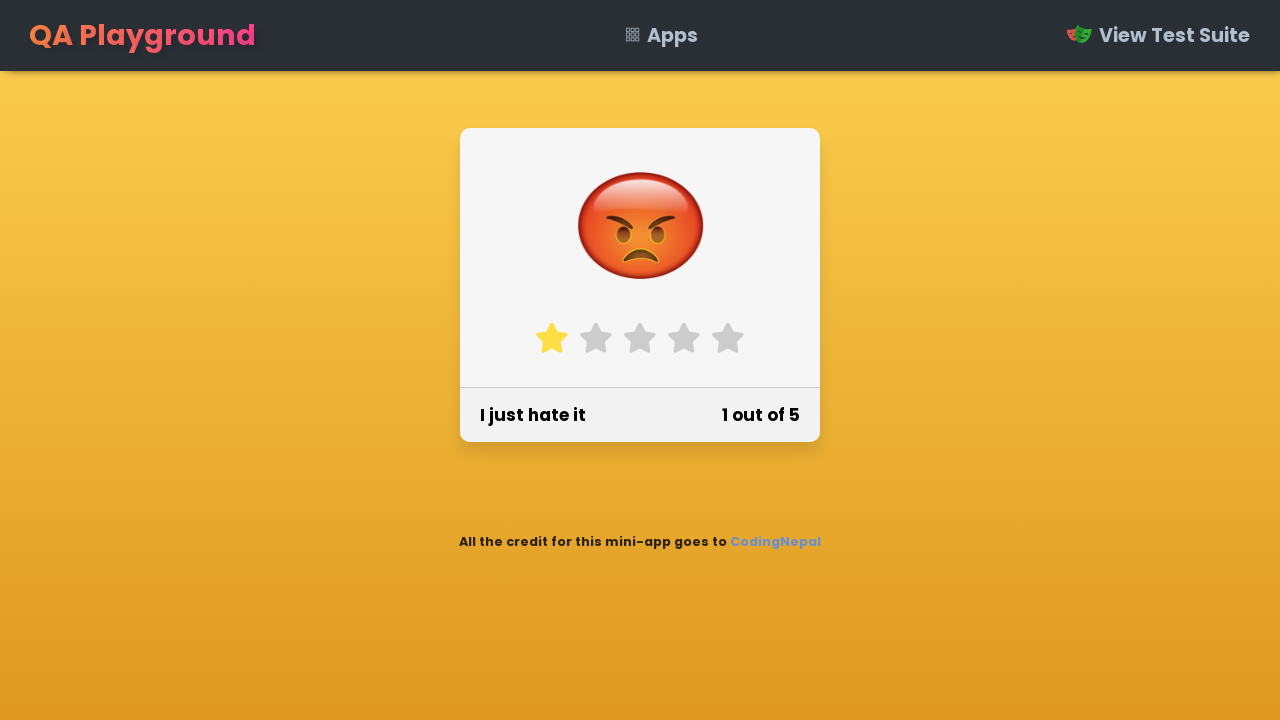

Verified 1-star rating message appeared
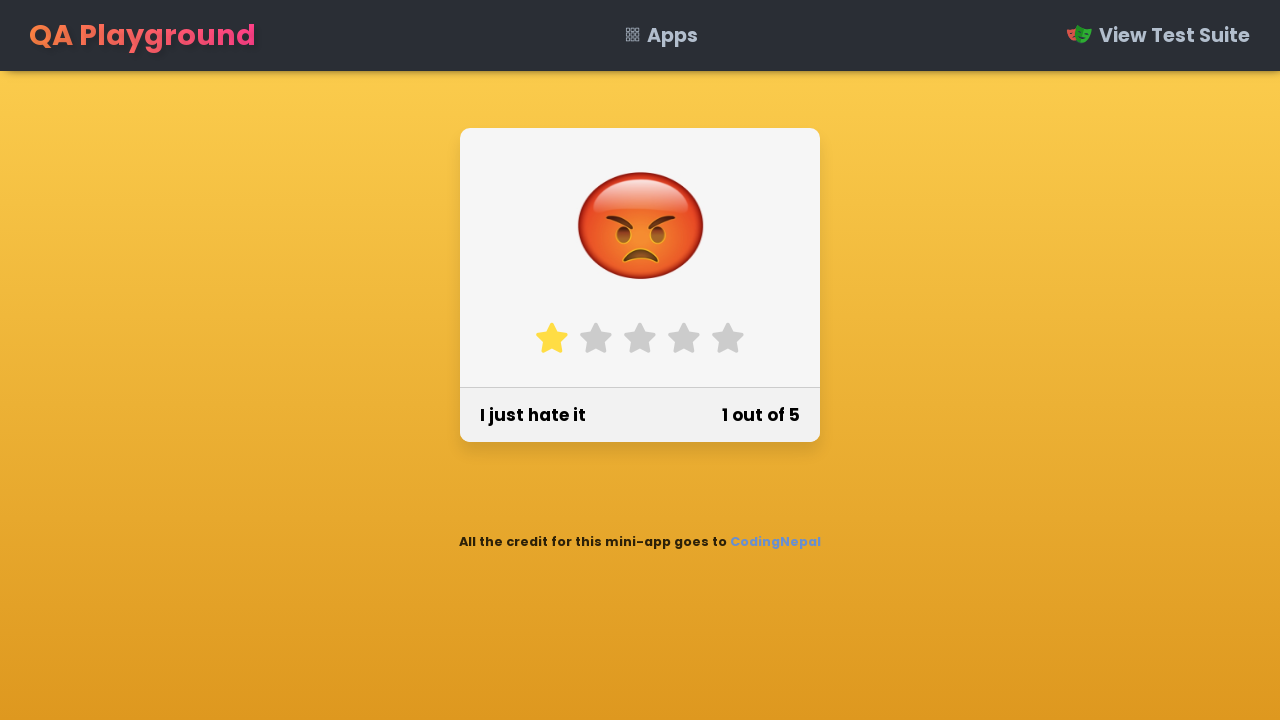

Clicked on 2-star rating at (596, 338) on label.star-2
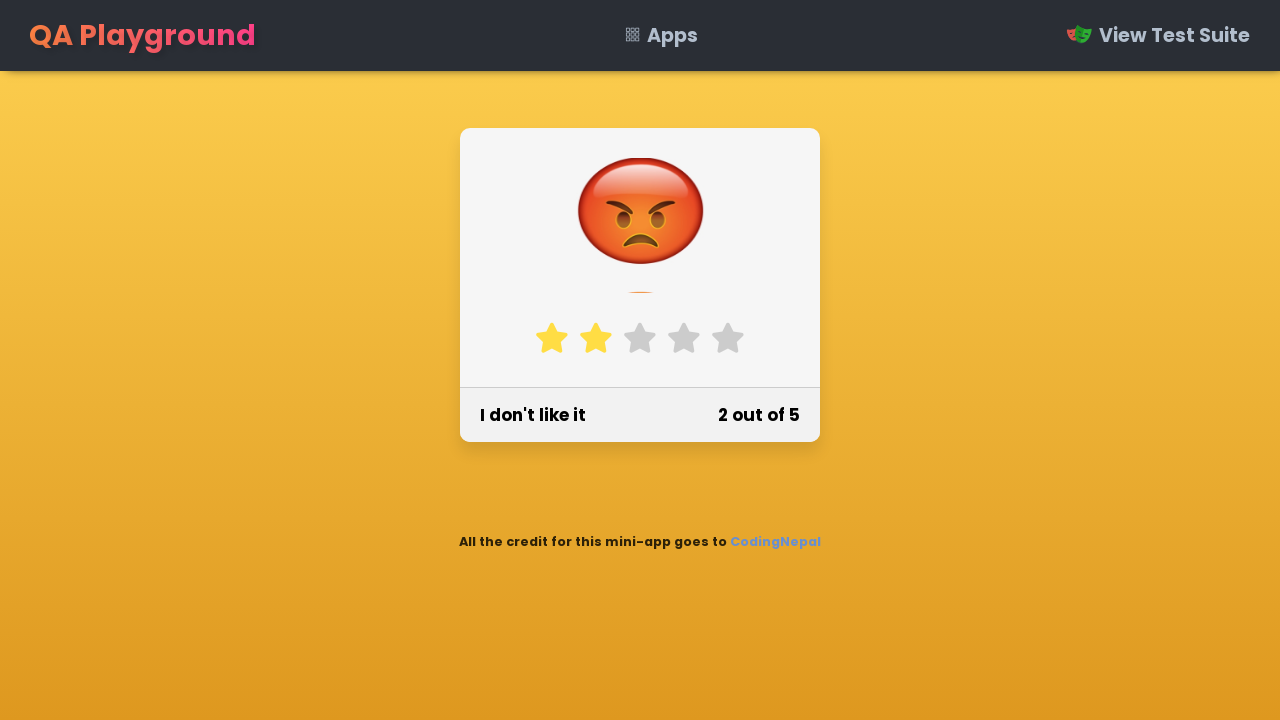

Verified 2-star rating message appeared
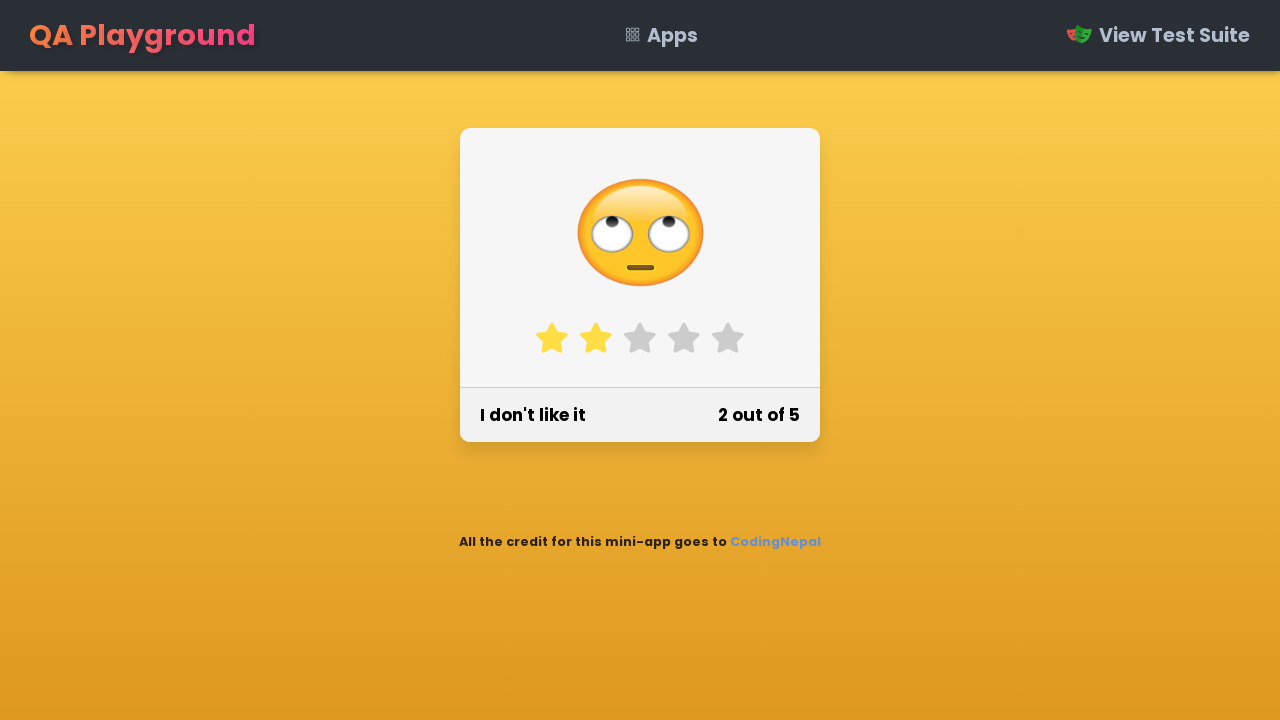

Clicked on 3-star rating at (640, 338) on label.star-3
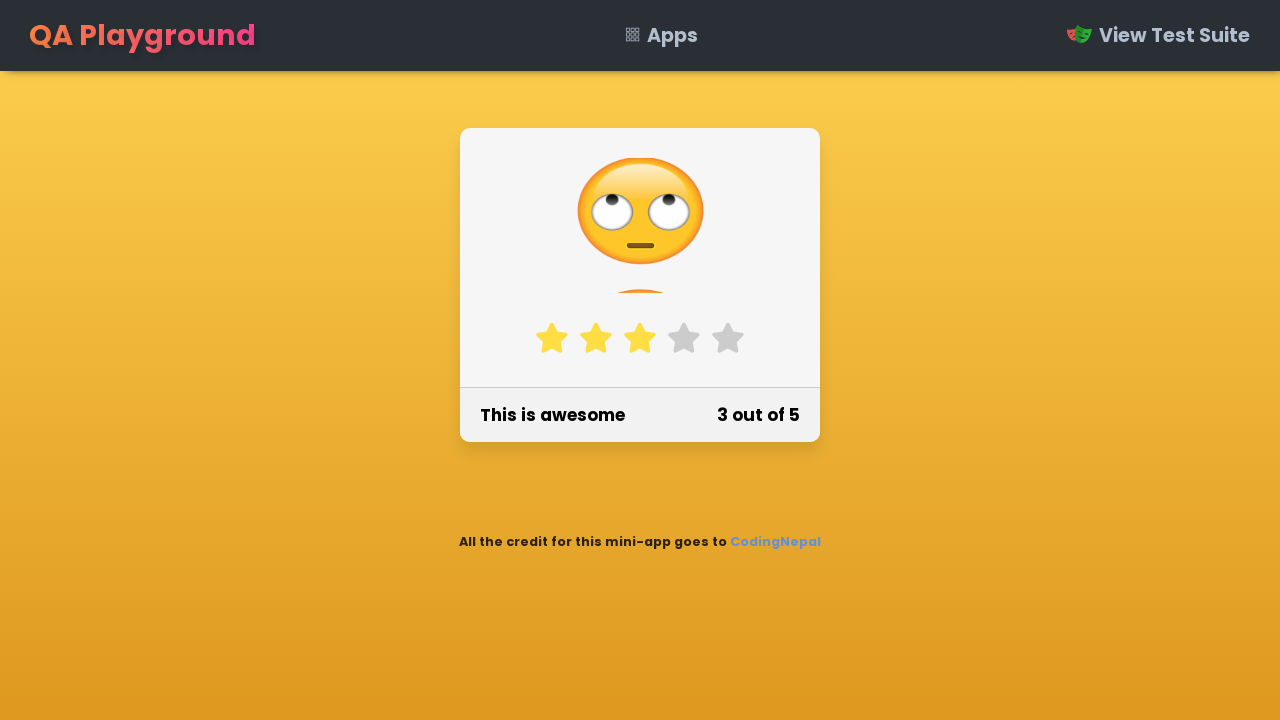

Verified 3-star rating message appeared
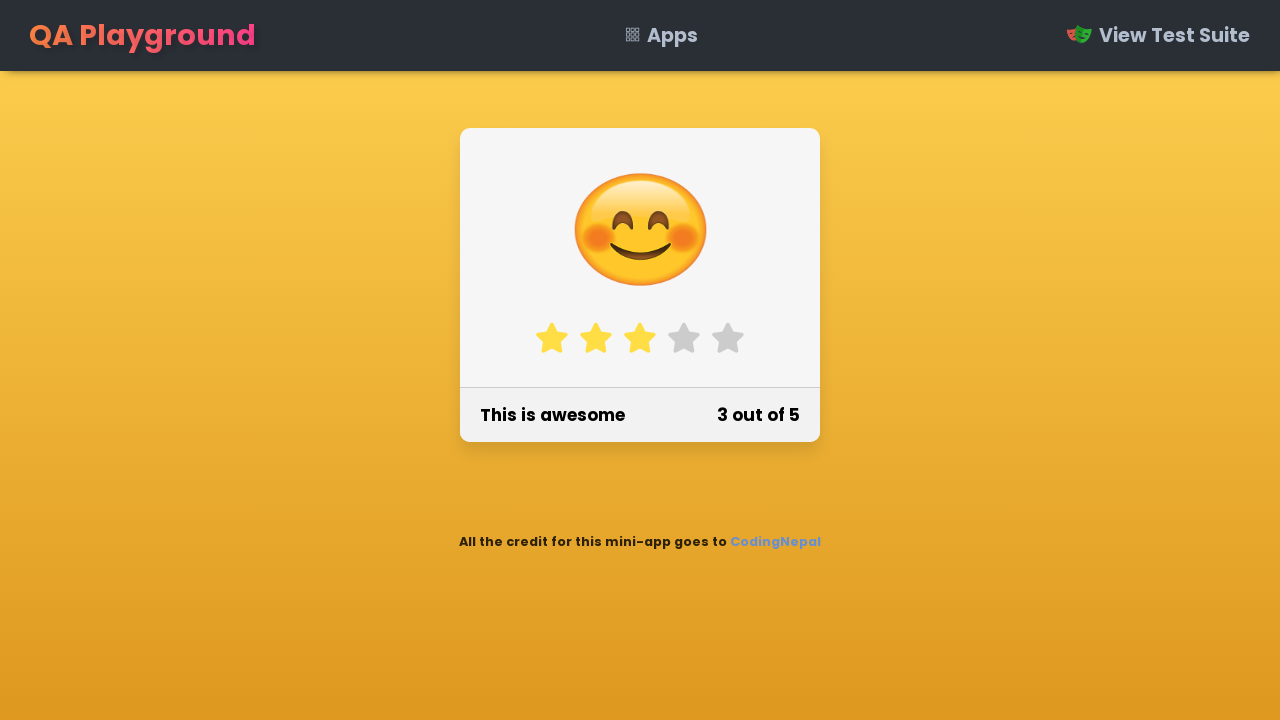

Clicked on 4-star rating at (684, 338) on label.star-4
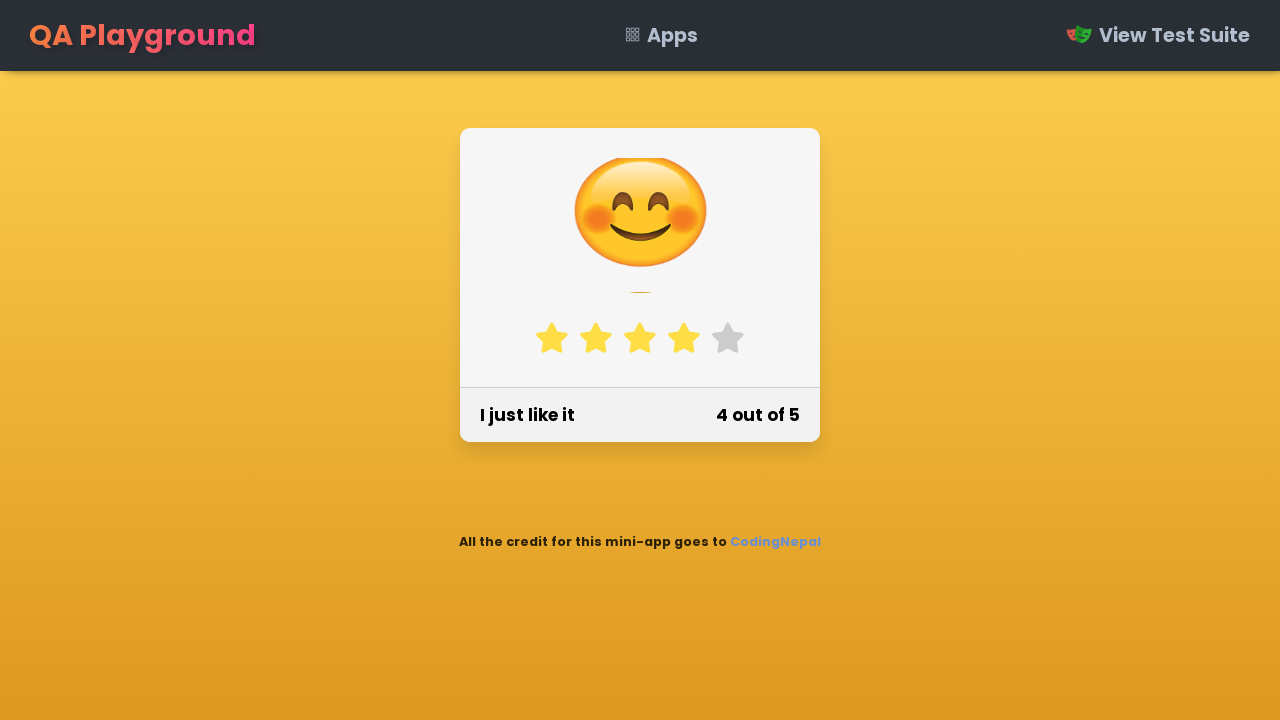

Verified 4-star rating message appeared
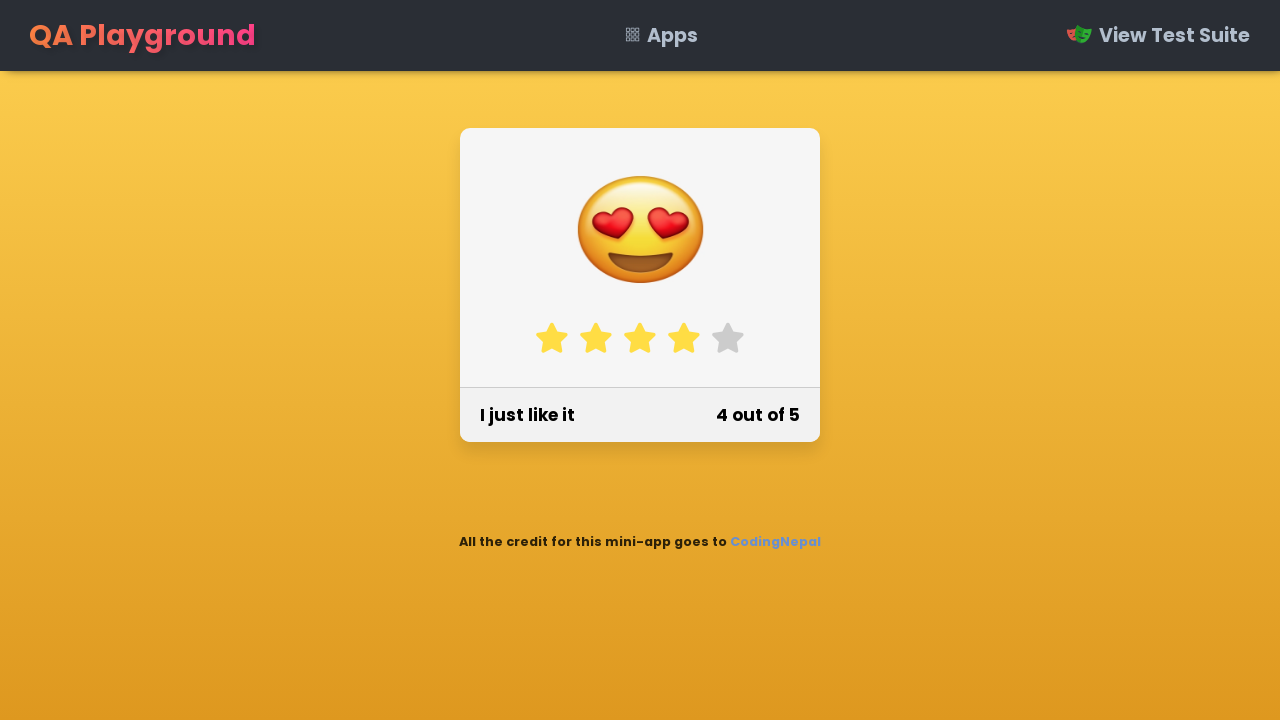

Clicked on 5-star rating at (728, 338) on label.star-5
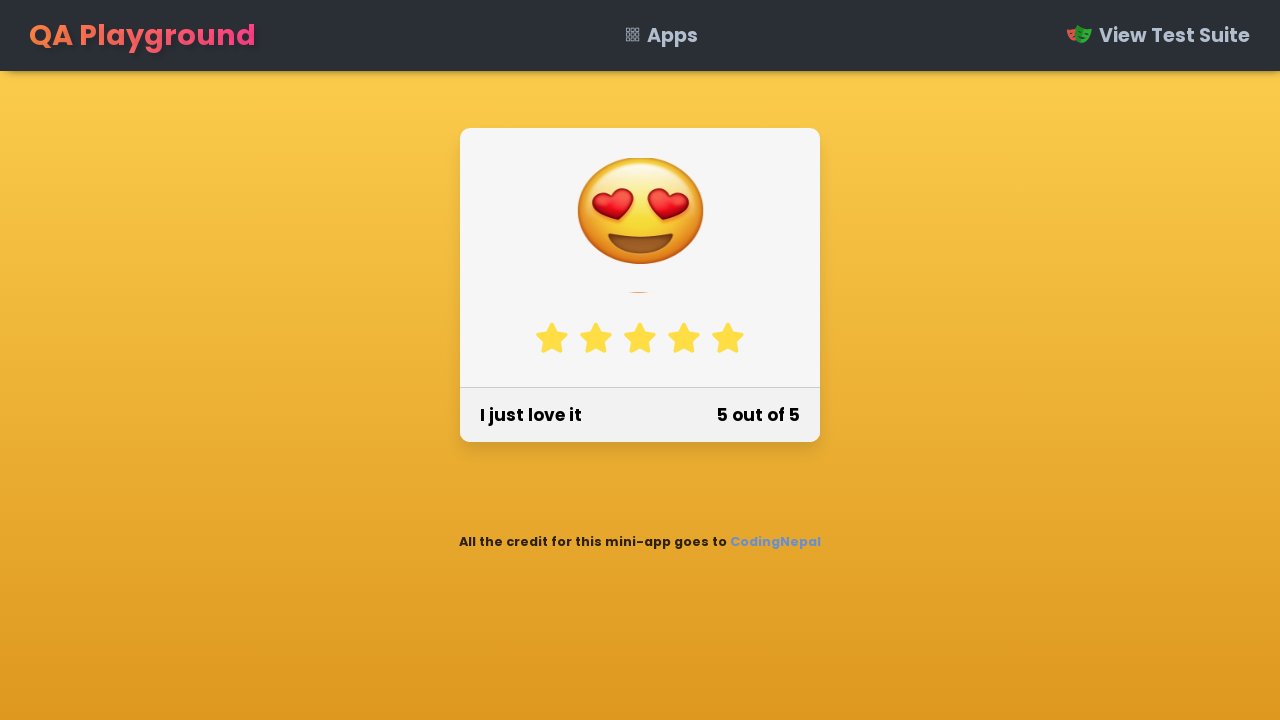

Verified 5-star rating message appeared
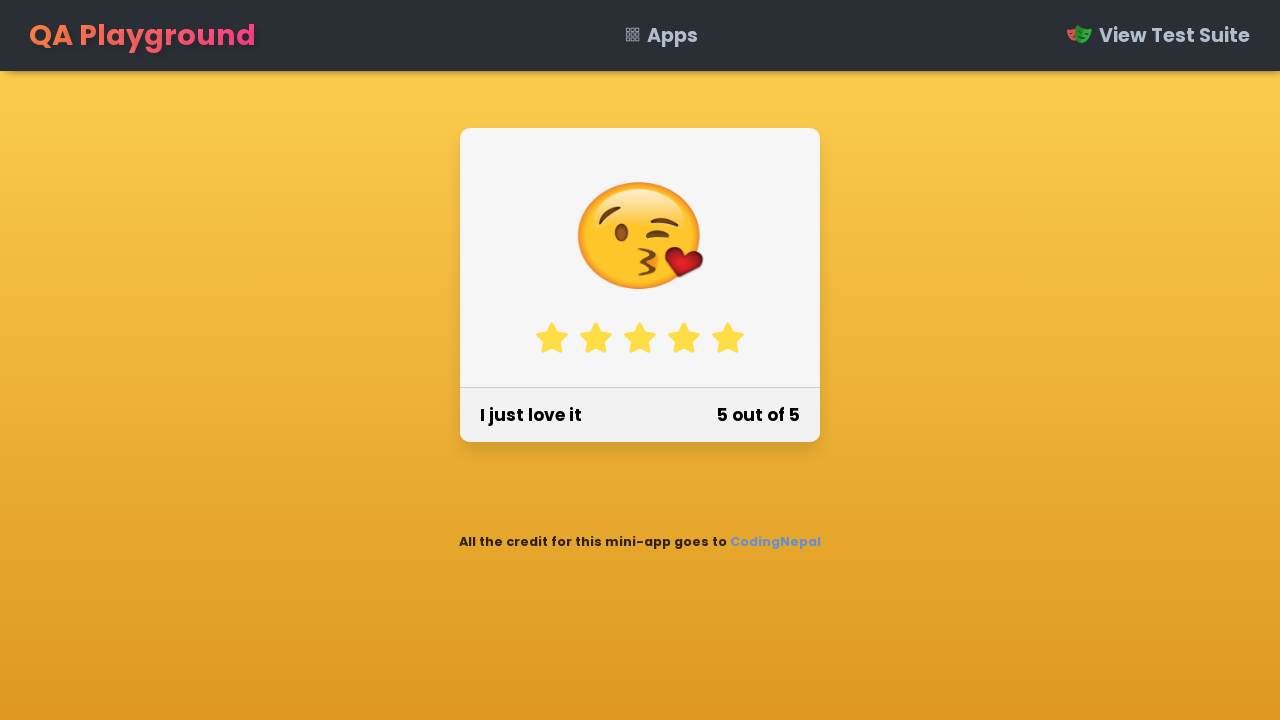

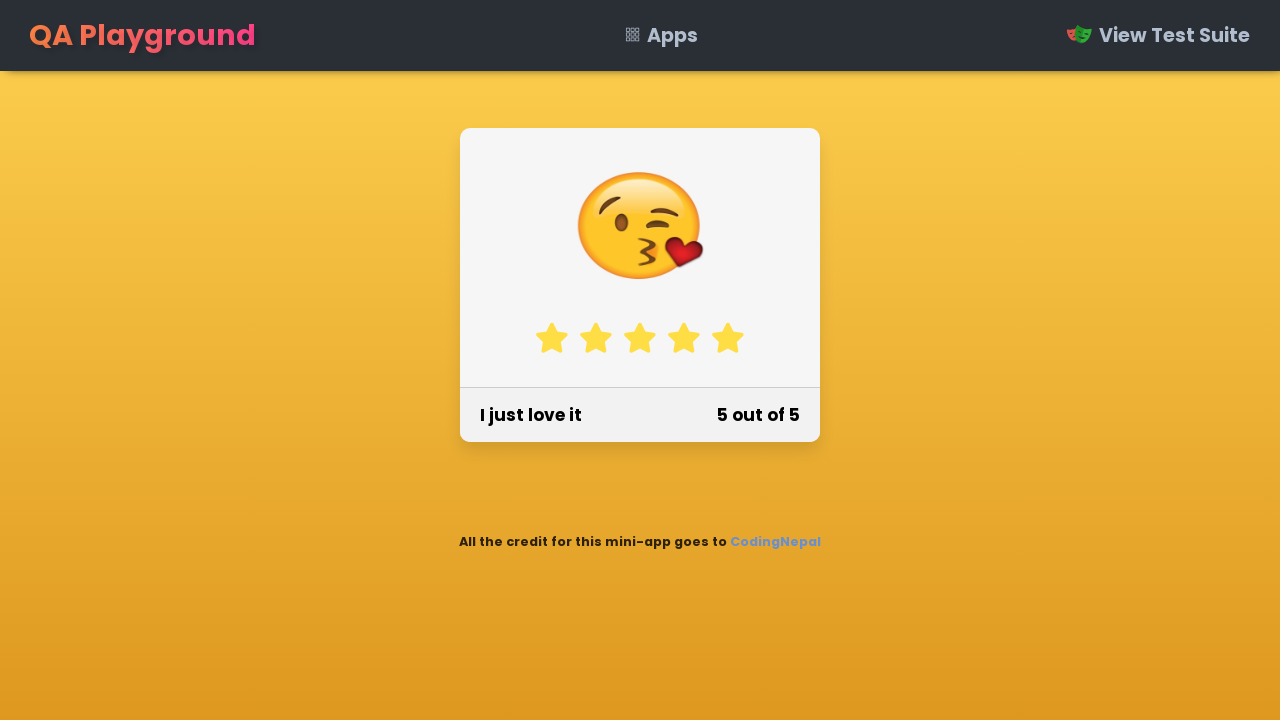